Tests a checkout form by filling in billing information (name, address, email), selecting country and state, and entering payment details (credit card name, number, expiration, CVV), then submitting the form.

Starting URL: https://getbootstrap.com/docs/4.0/examples/checkout/

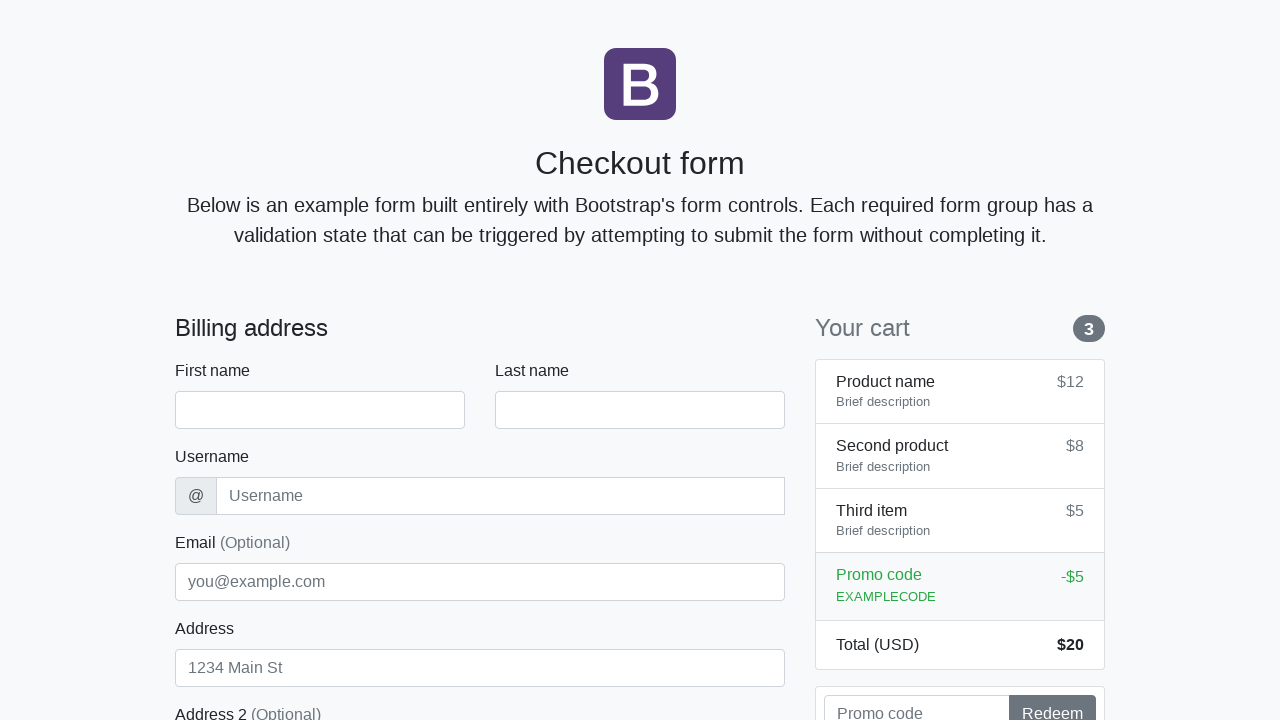

Waited for checkout form to load (firstName field appeared)
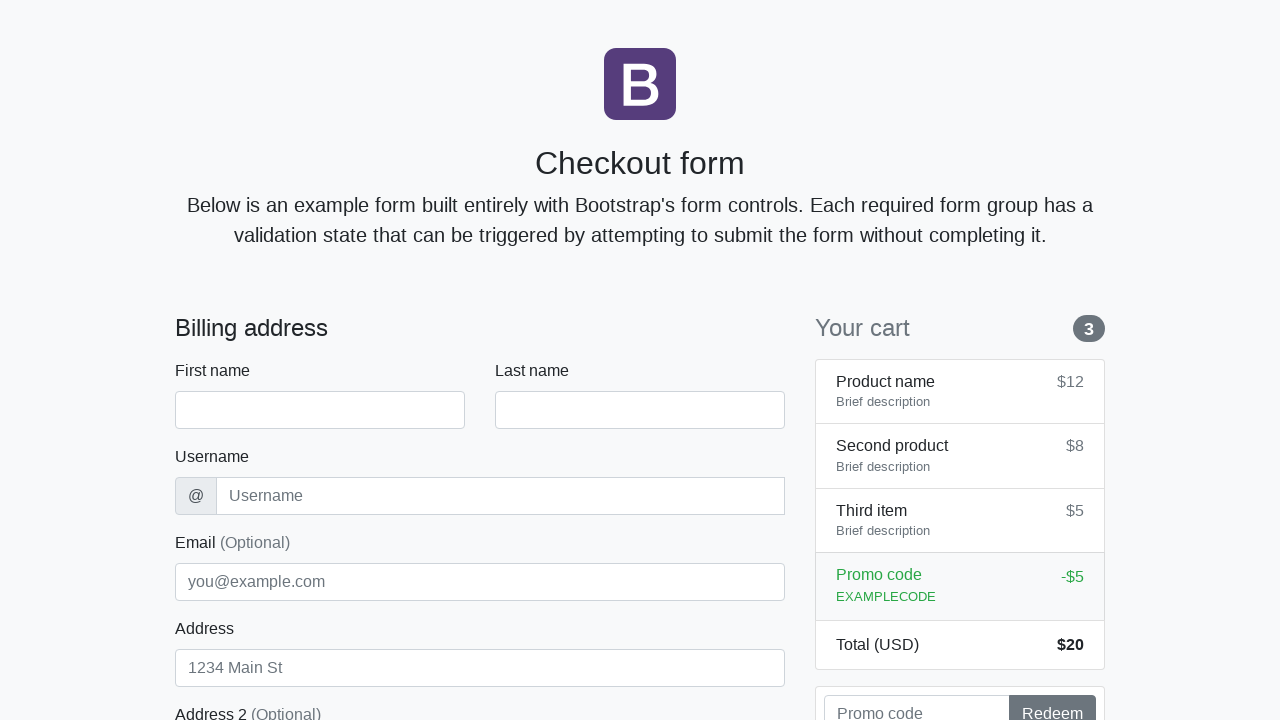

Filled first name field with 'Anton' on #firstName
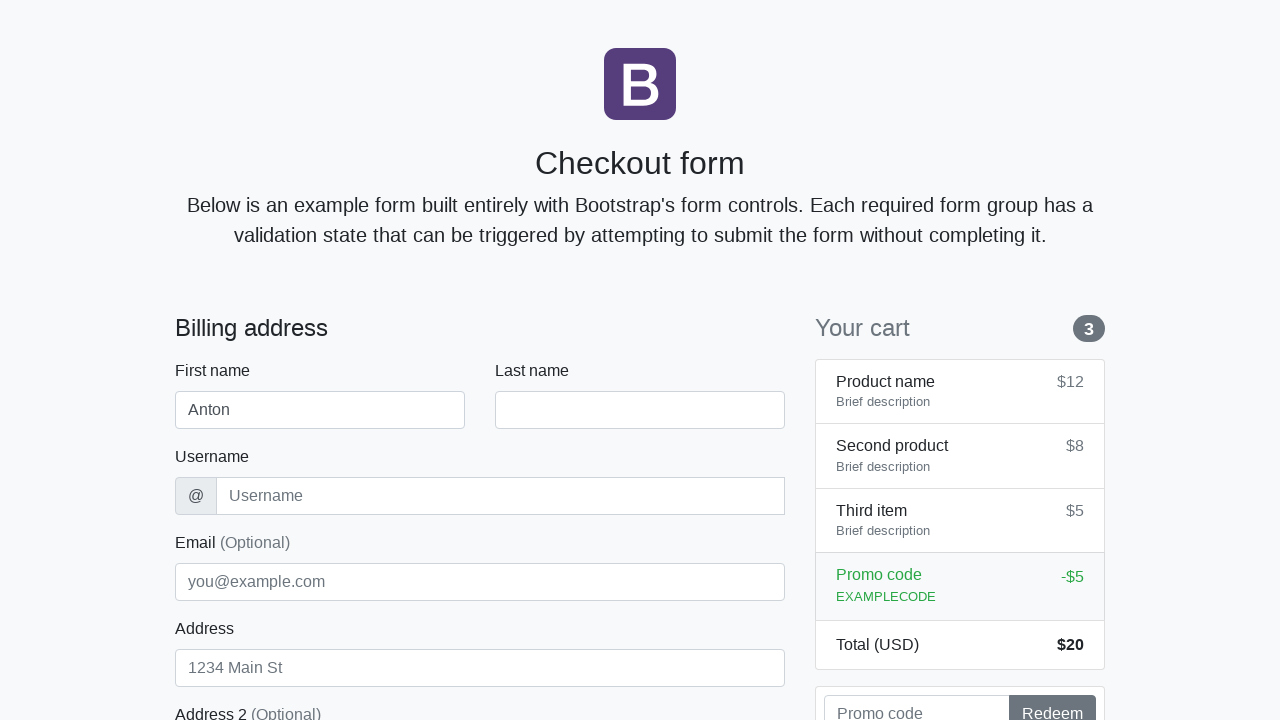

Filled last name field with 'Angelov' on #lastName
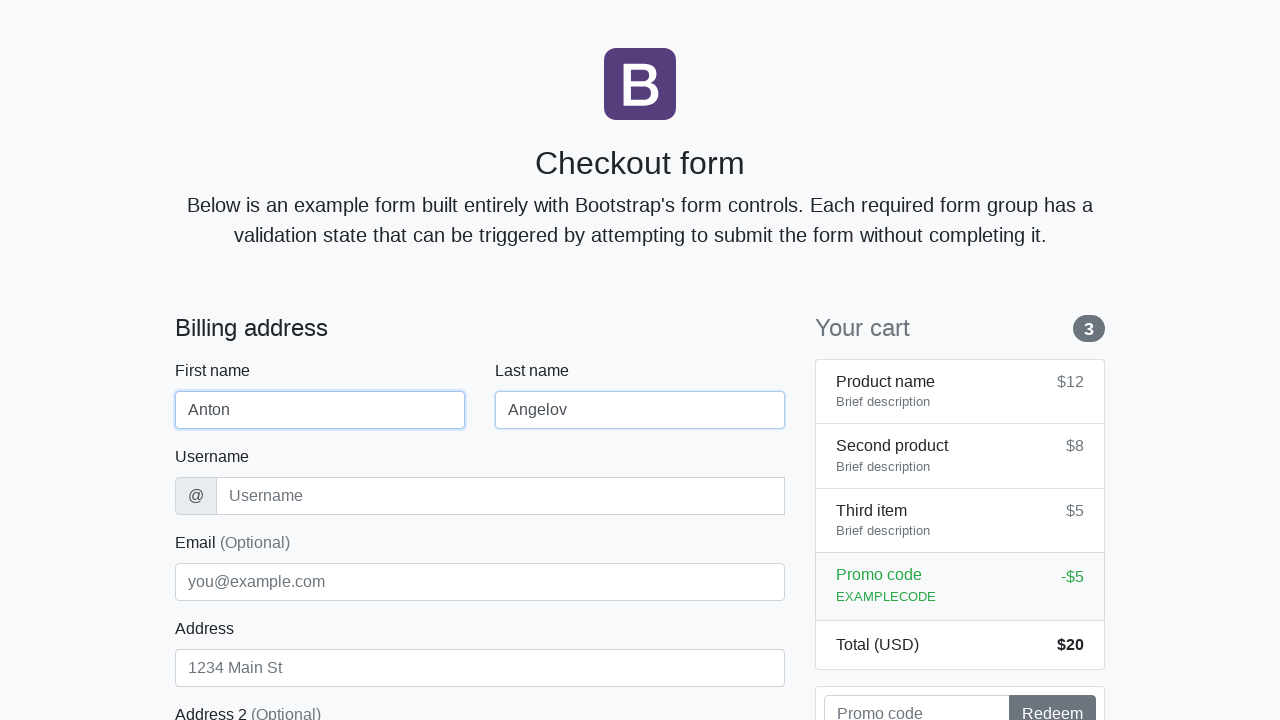

Filled username field with 'angelovstanton' on #username
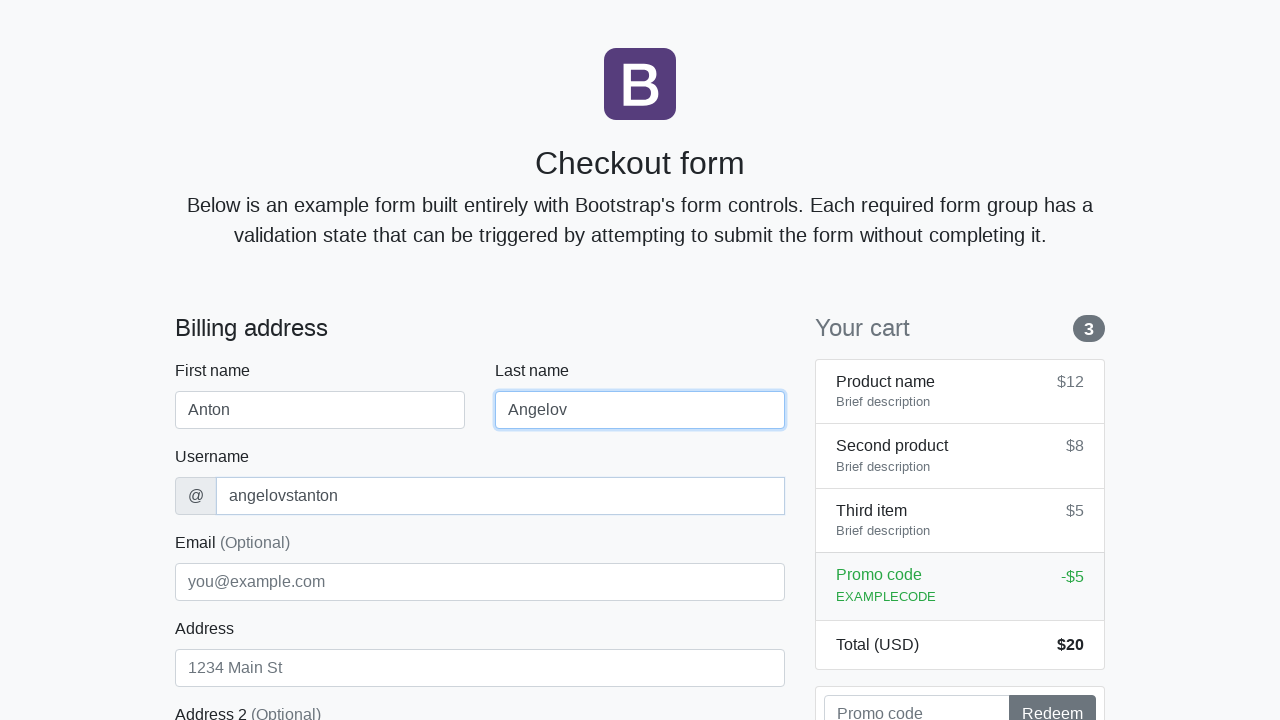

Filled address field with 'Flower Street 76' on #address
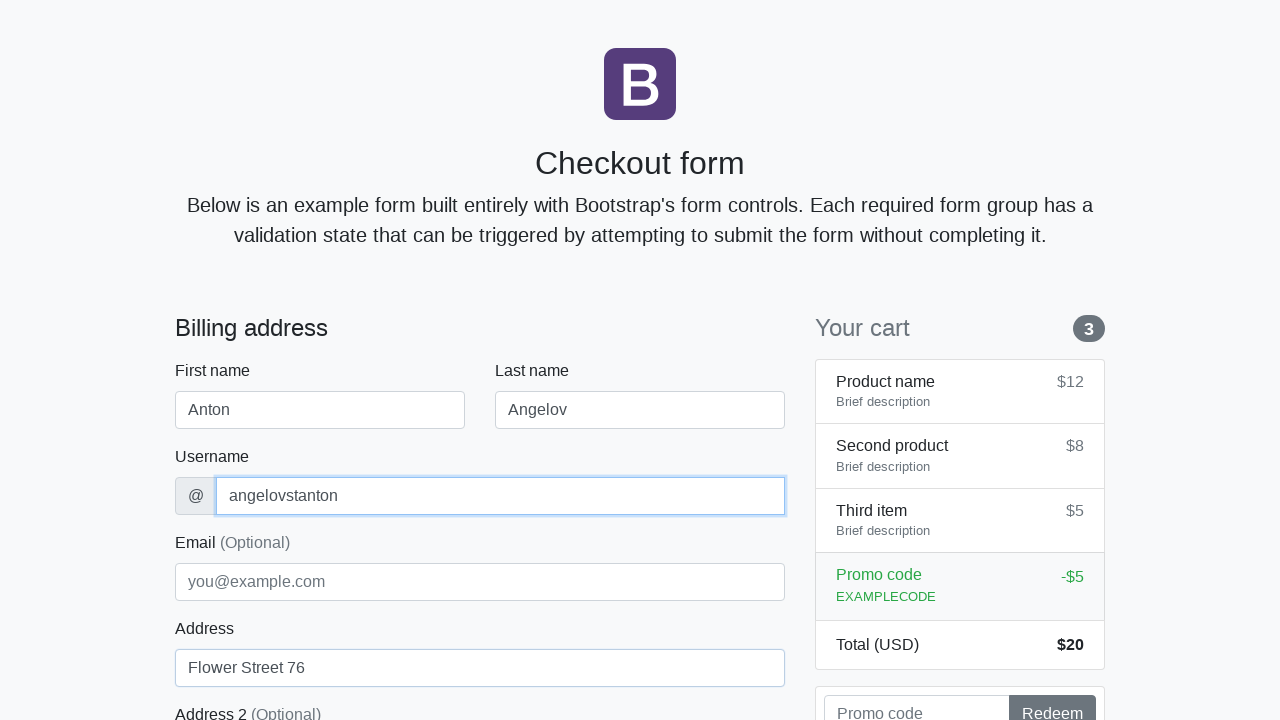

Filled email field with 'george@lambdatest.com' on #email
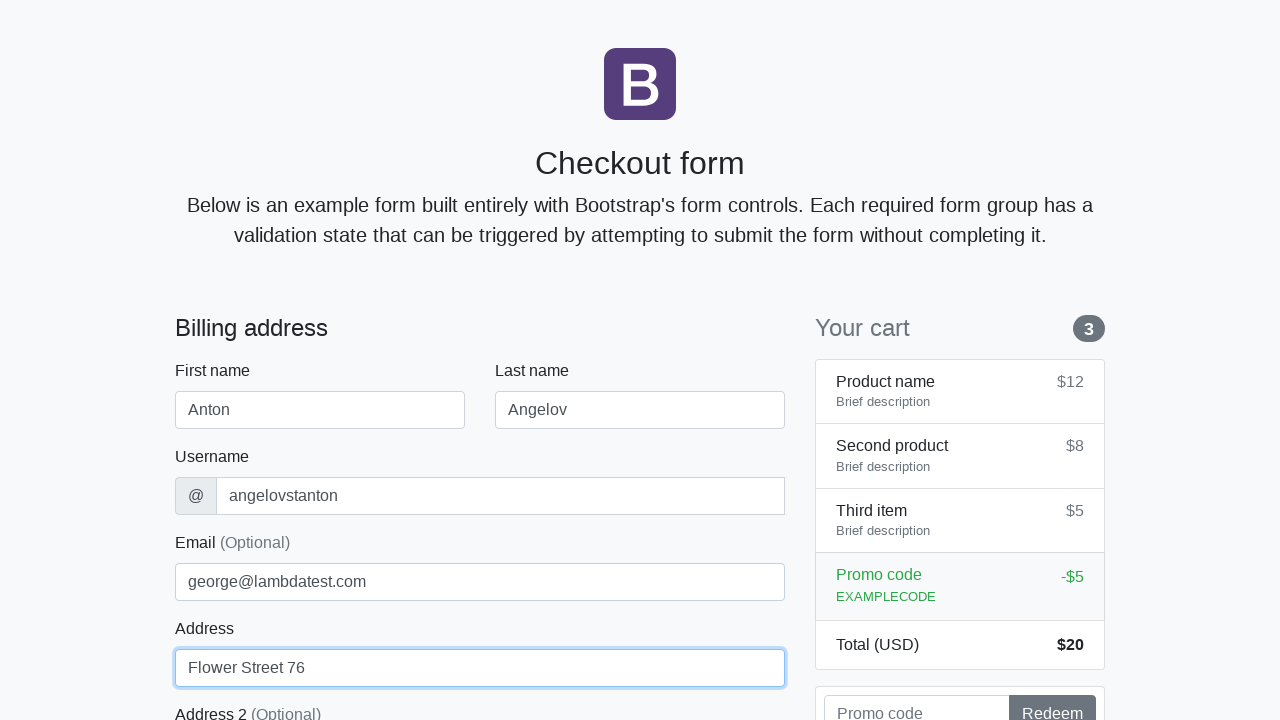

Selected 'United States' from country dropdown on #country
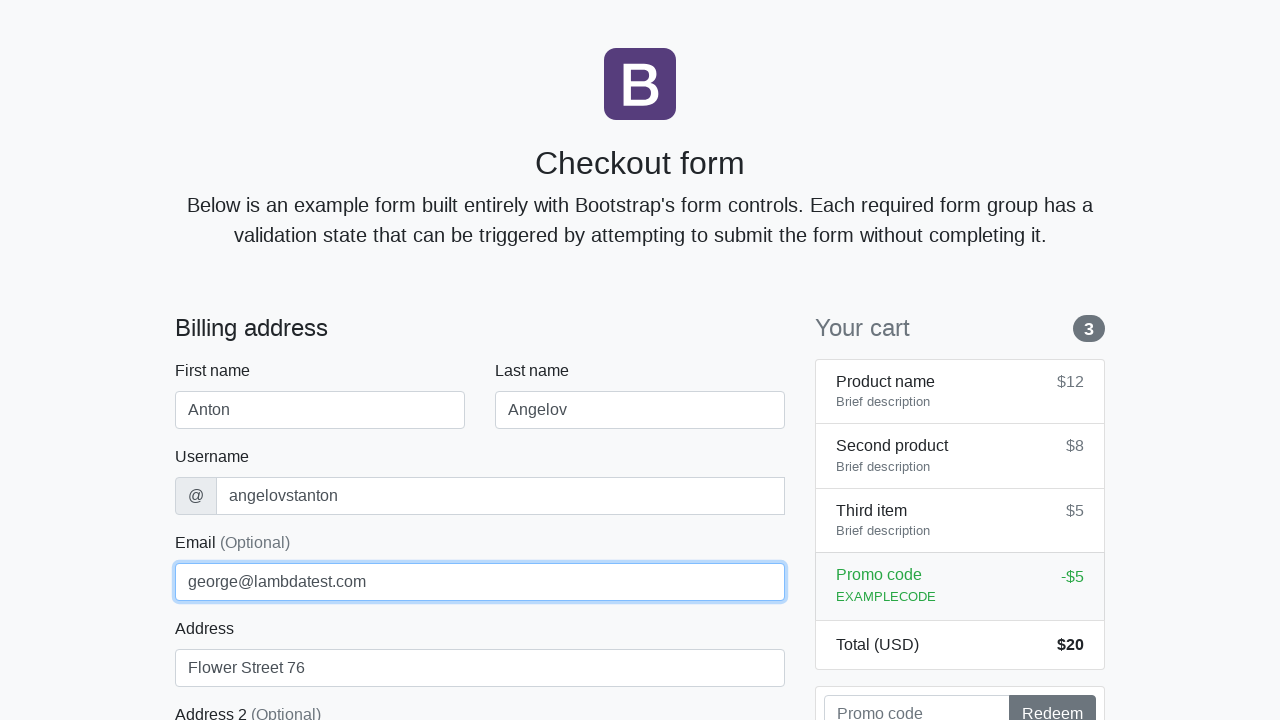

Selected 'California' from state dropdown on #state
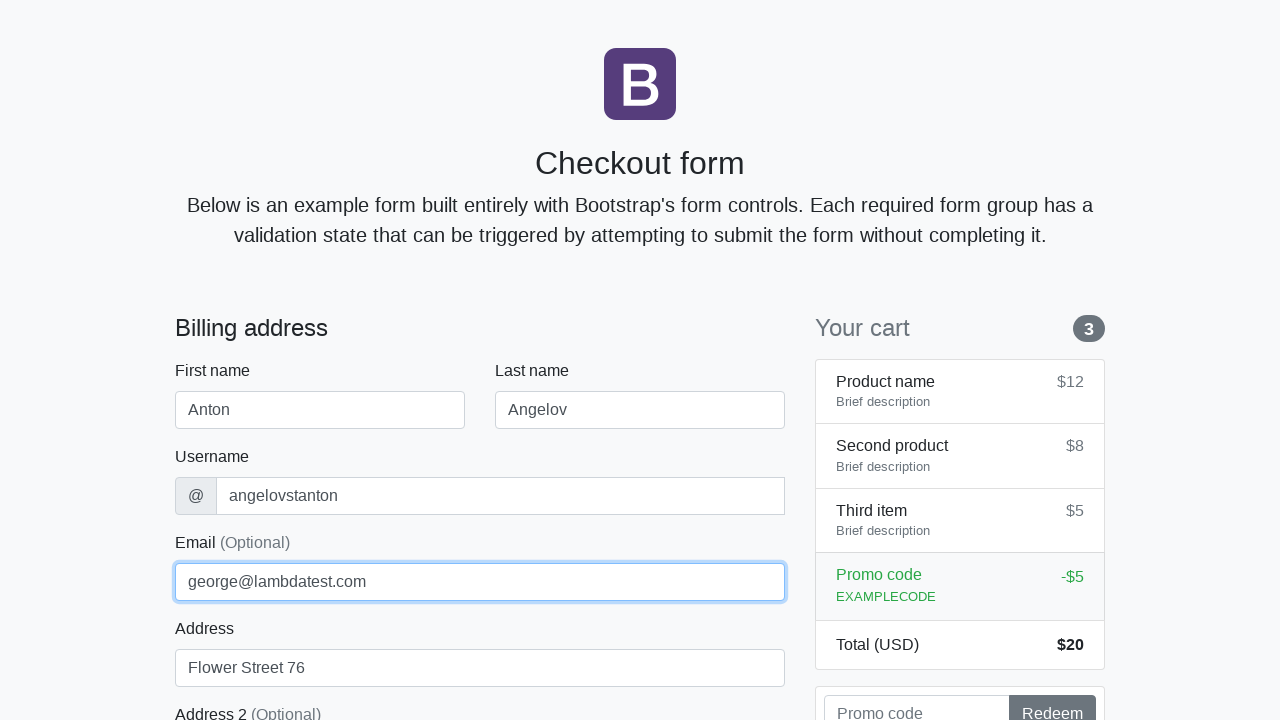

Filled zip code field with '1000' on #zip
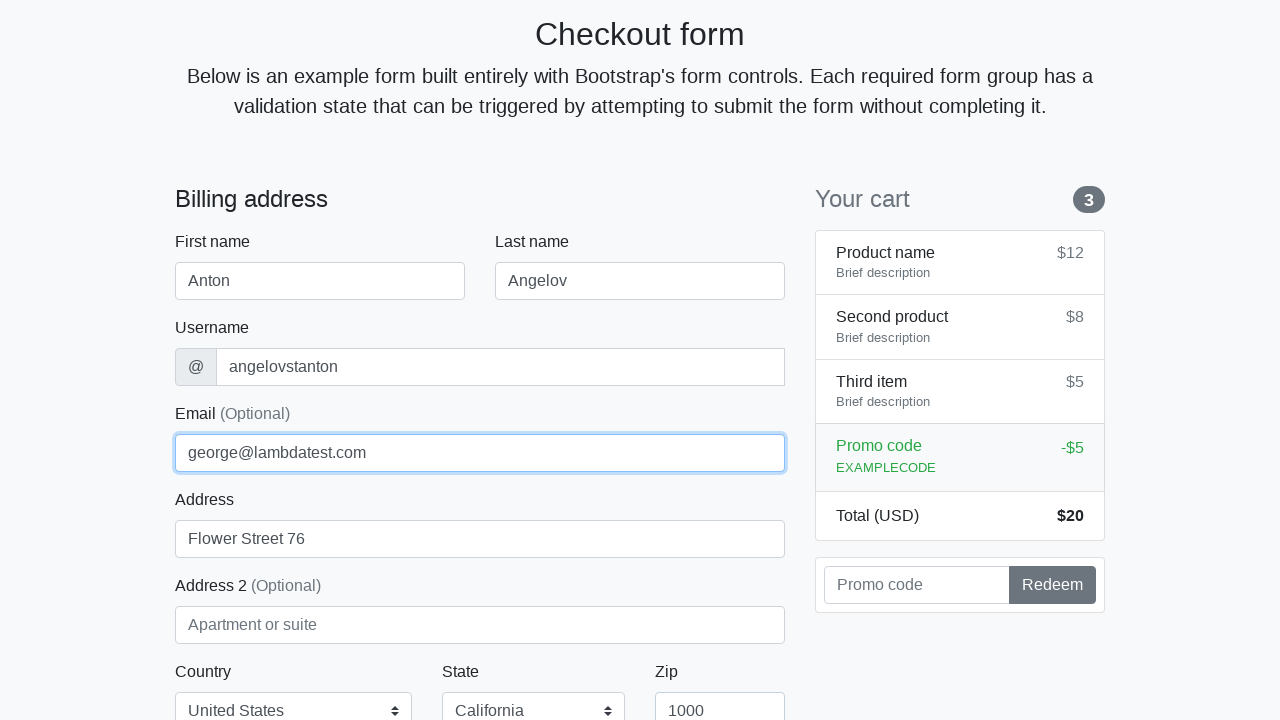

Filled credit card name field with 'Anton Angelov' on #cc-name
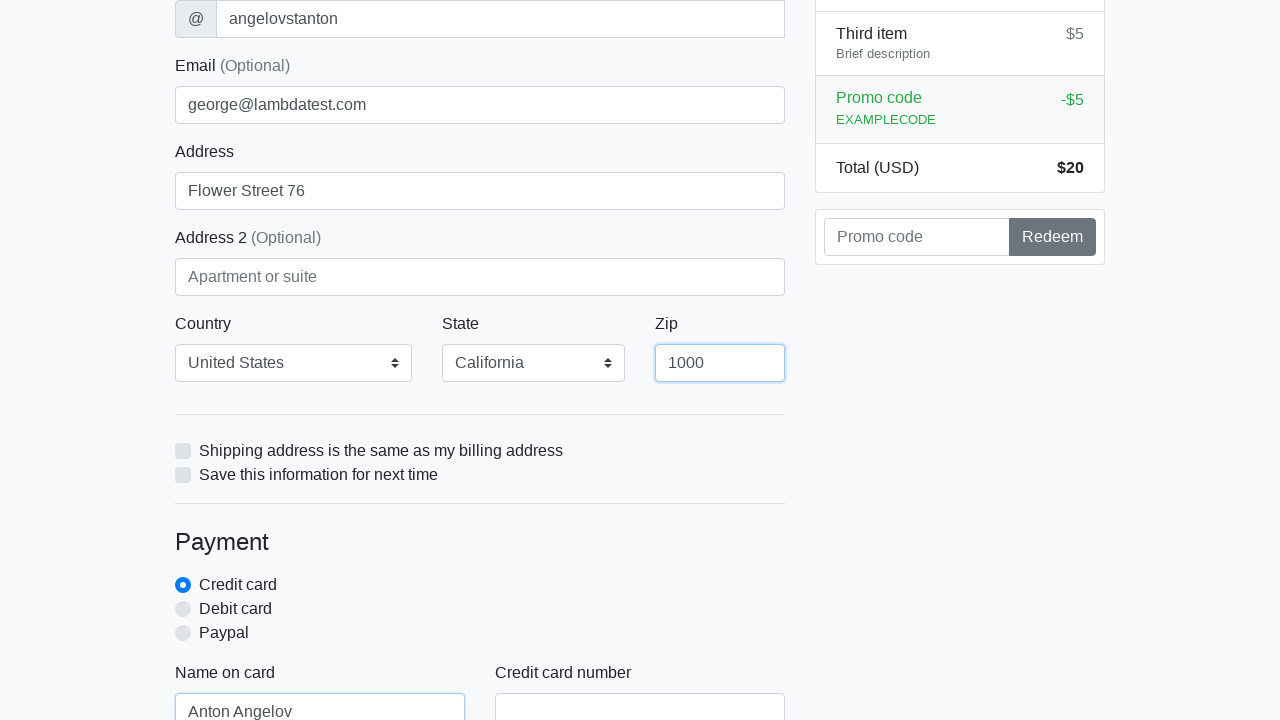

Filled credit card number field with '5610591081018250' on #cc-number
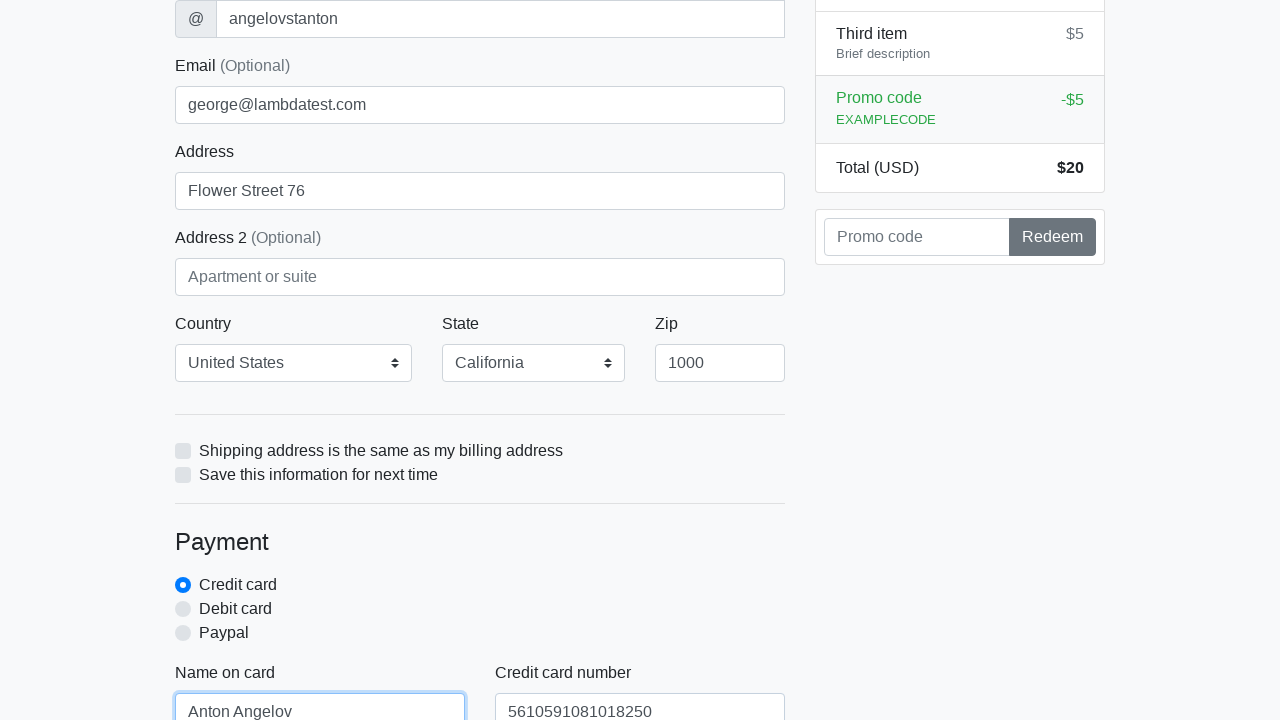

Filled credit card expiration field with '20/10/2020' on #cc-expiration
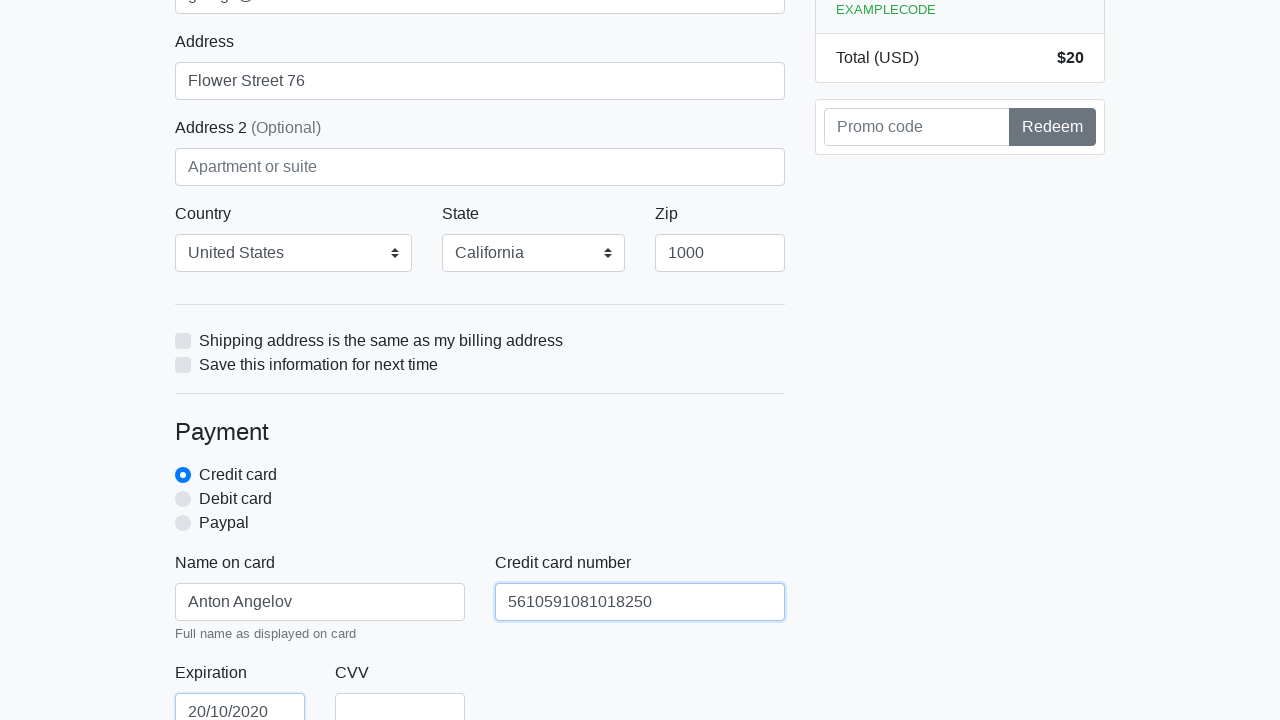

Filled credit card CVV field with '888' on #cc-cvv
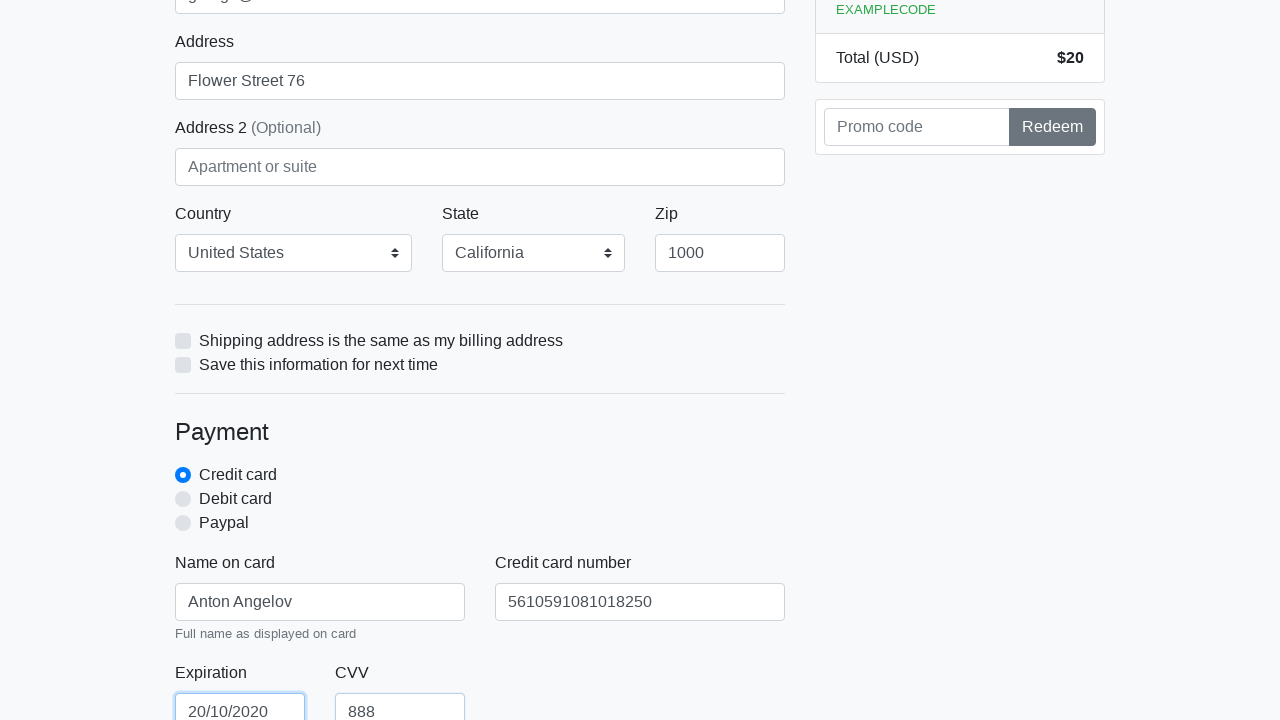

Clicked the checkout form submit button at (480, 500) on xpath=/html/body/div/div[2]/div[2]/form/button
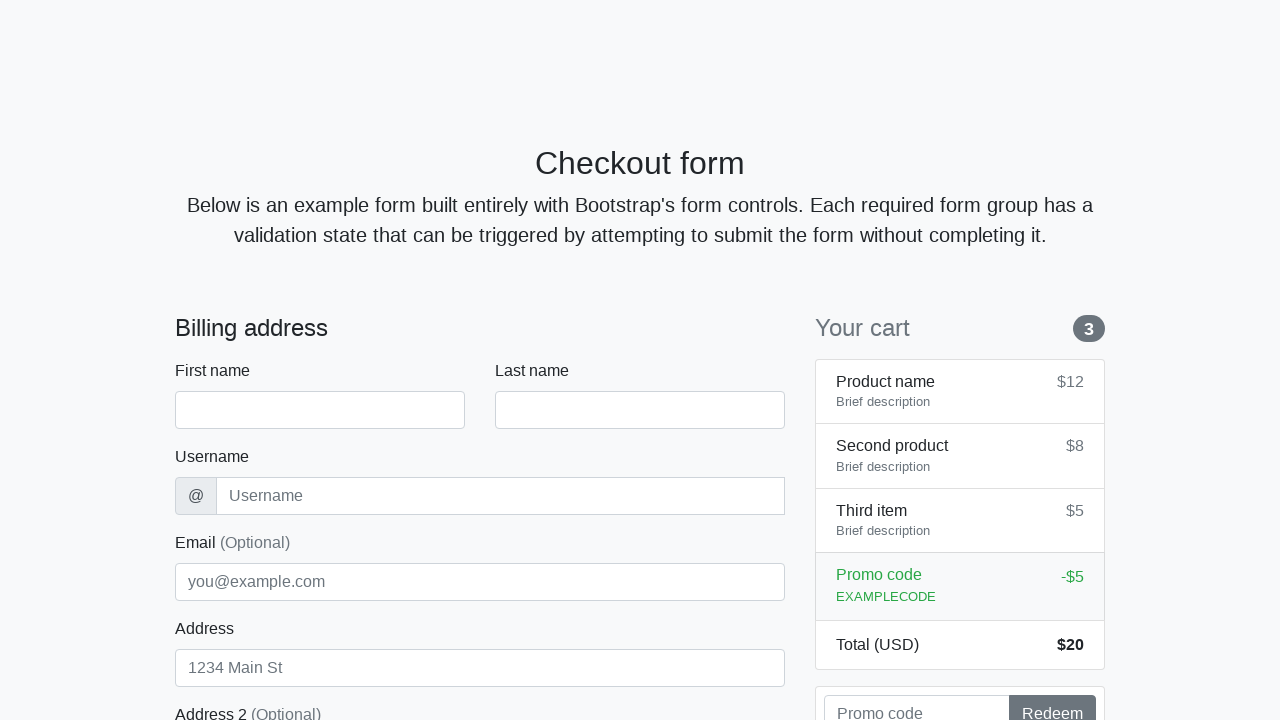

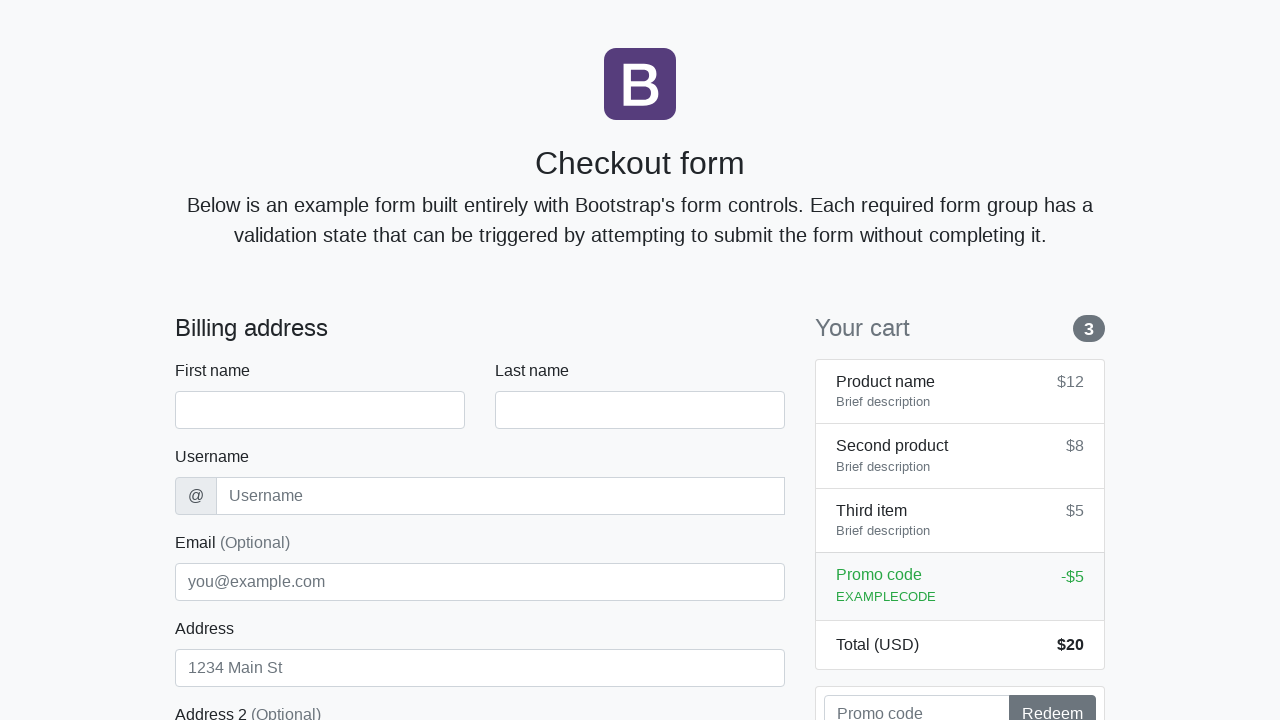